Tests JS Confirm functionality by clicking the confirm button, dismissing the confirm dialog, and verifying the result message shows cancellation.

Starting URL: https://the-internet.herokuapp.com/javascript_alerts

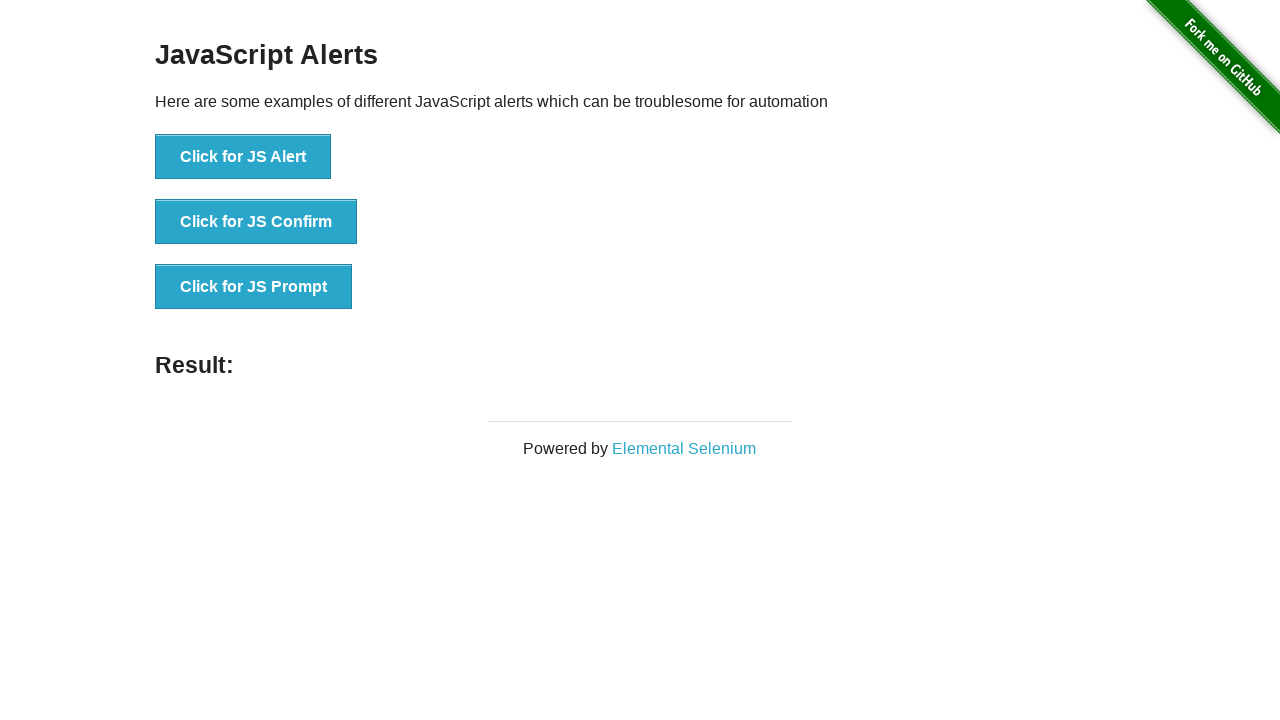

Set up dialog handler to dismiss confirm dialog
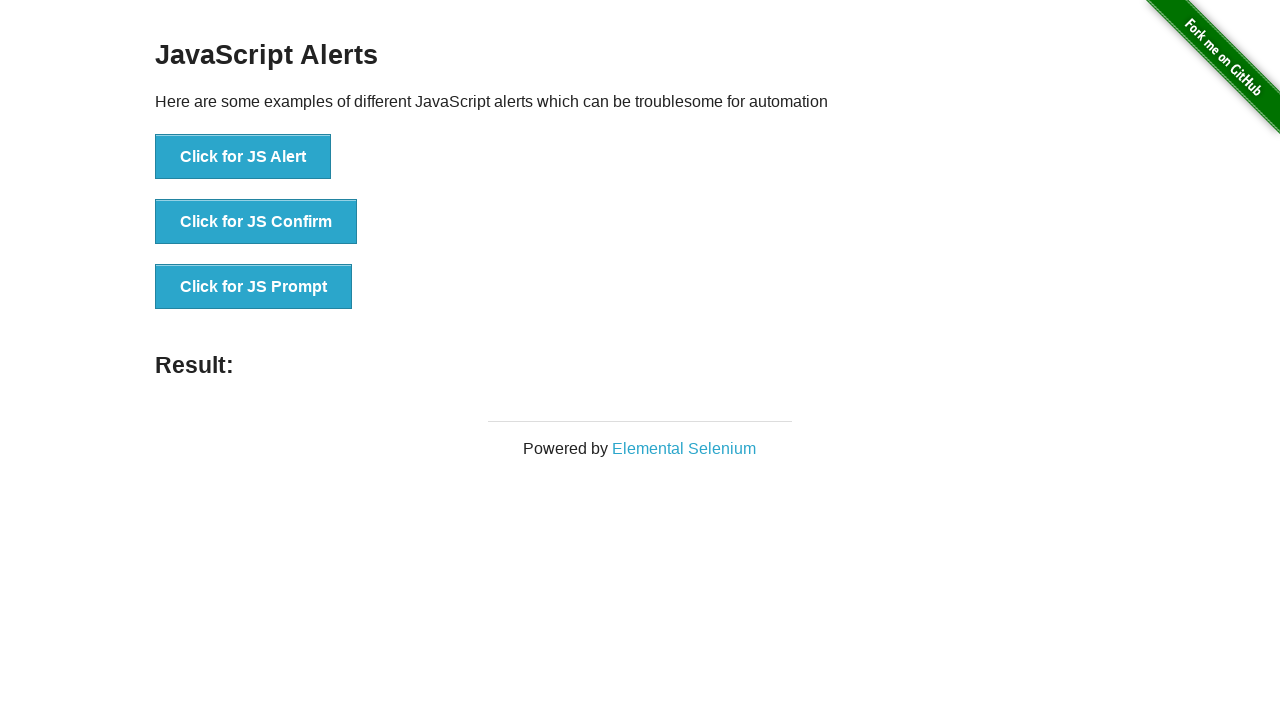

Clicked the JS Confirm button at (256, 222) on button[onclick*='jsConfirm']
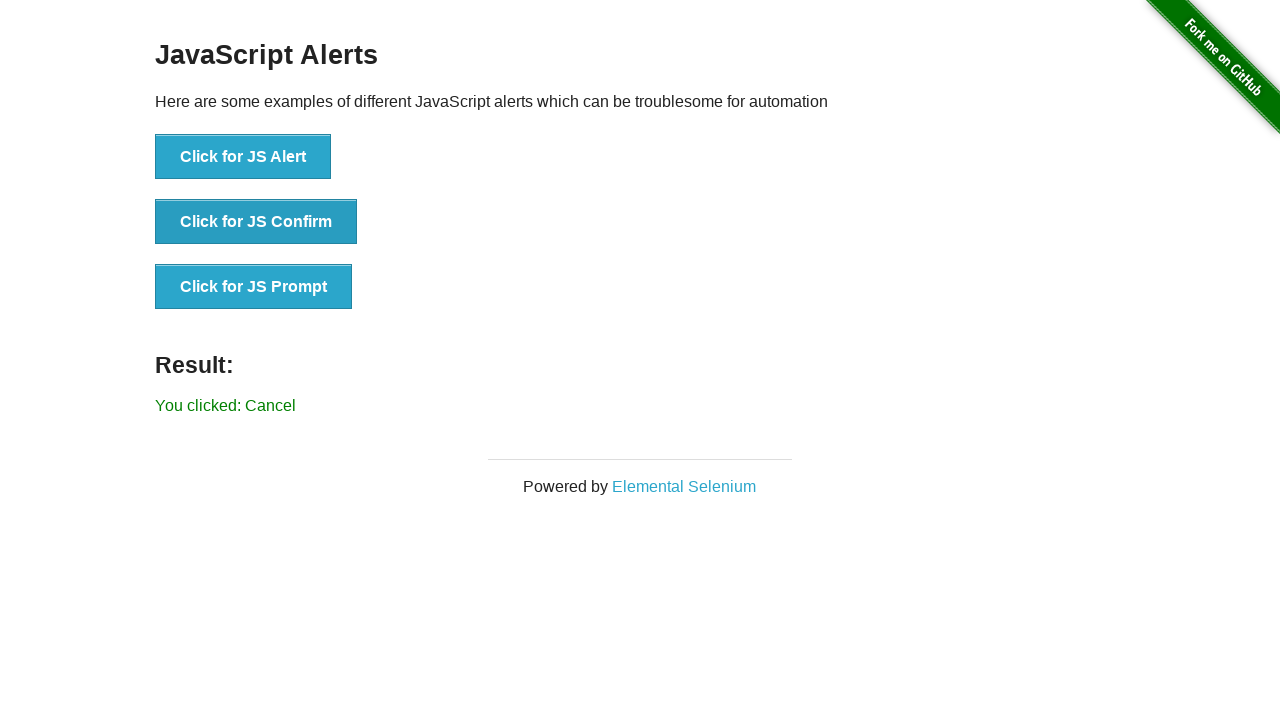

Confirm dialog was dismissed and result message appeared
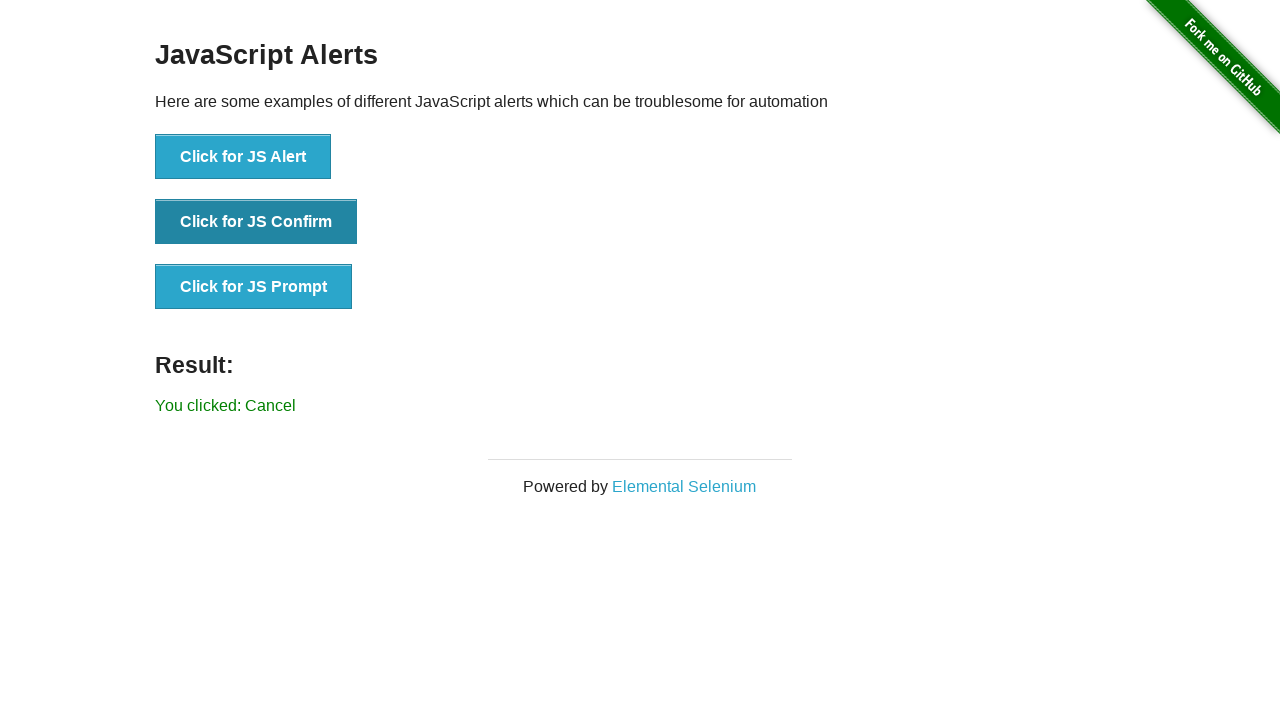

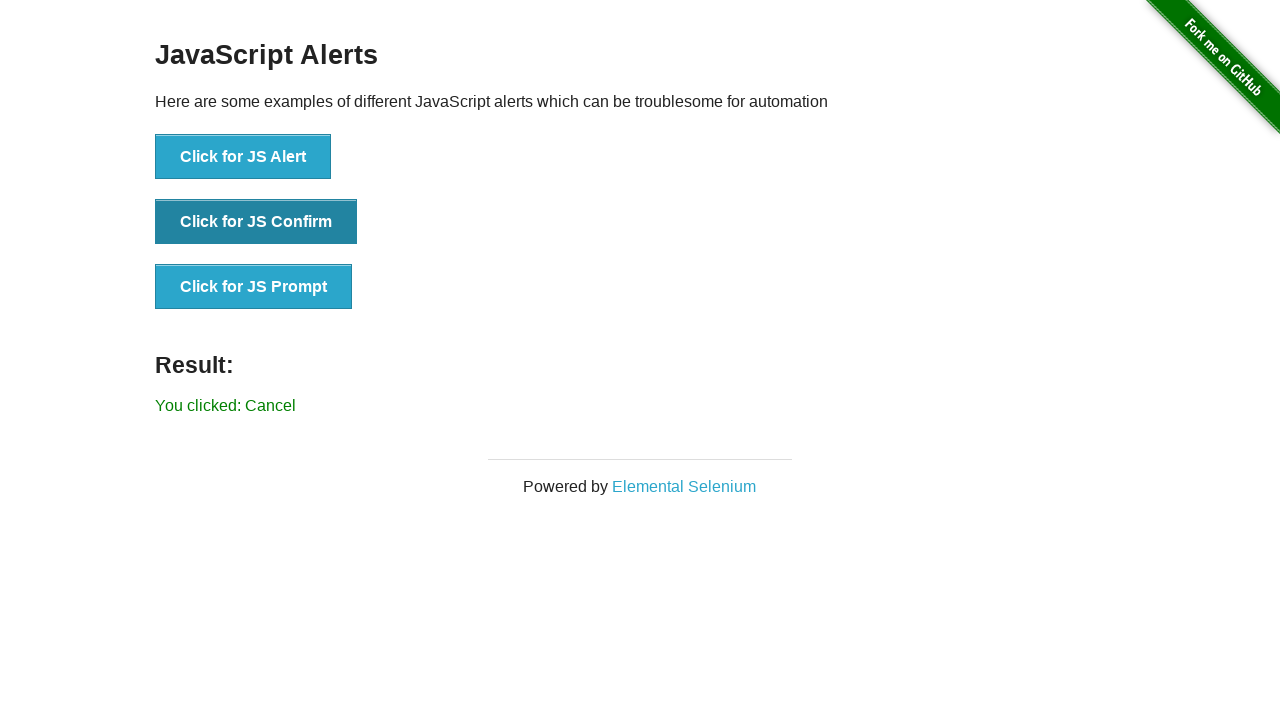